Opens the Zerodha Kite trading platform homepage, maximizes the browser window, and verifies the page loads successfully.

Starting URL: https://kite.zerodha.com/

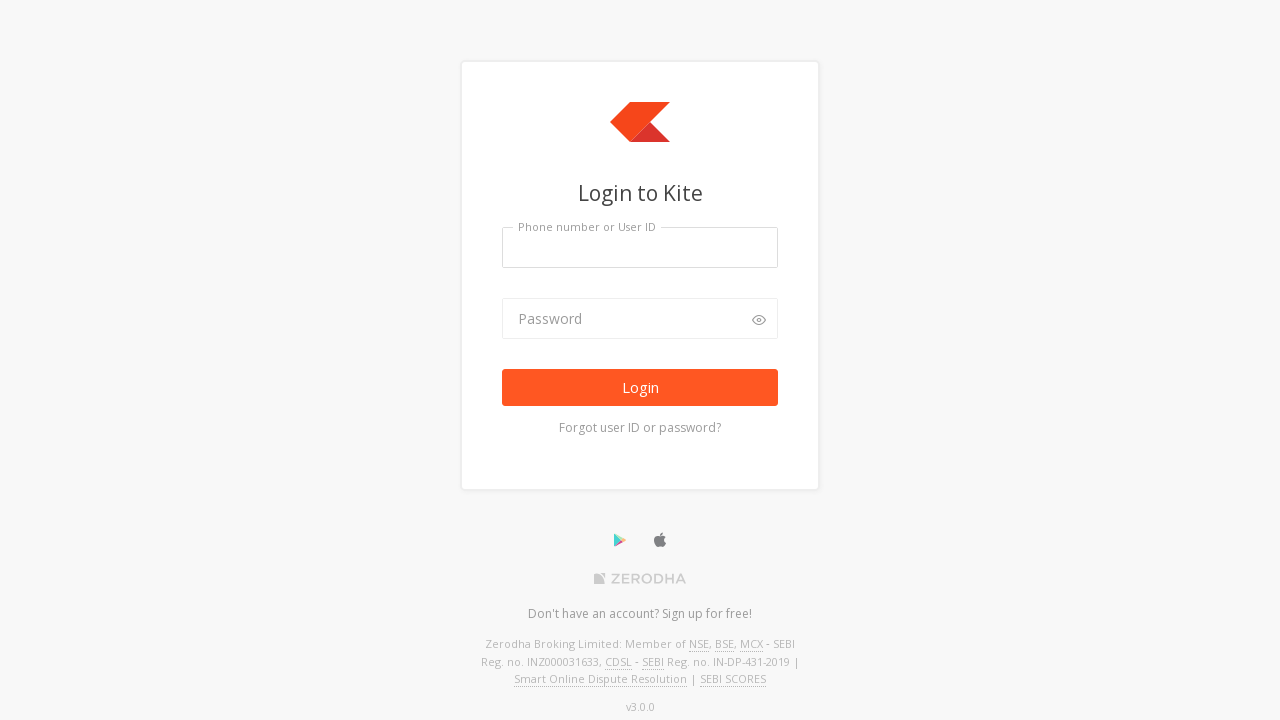

Set viewport size to 1920x1080 to maximize browser window
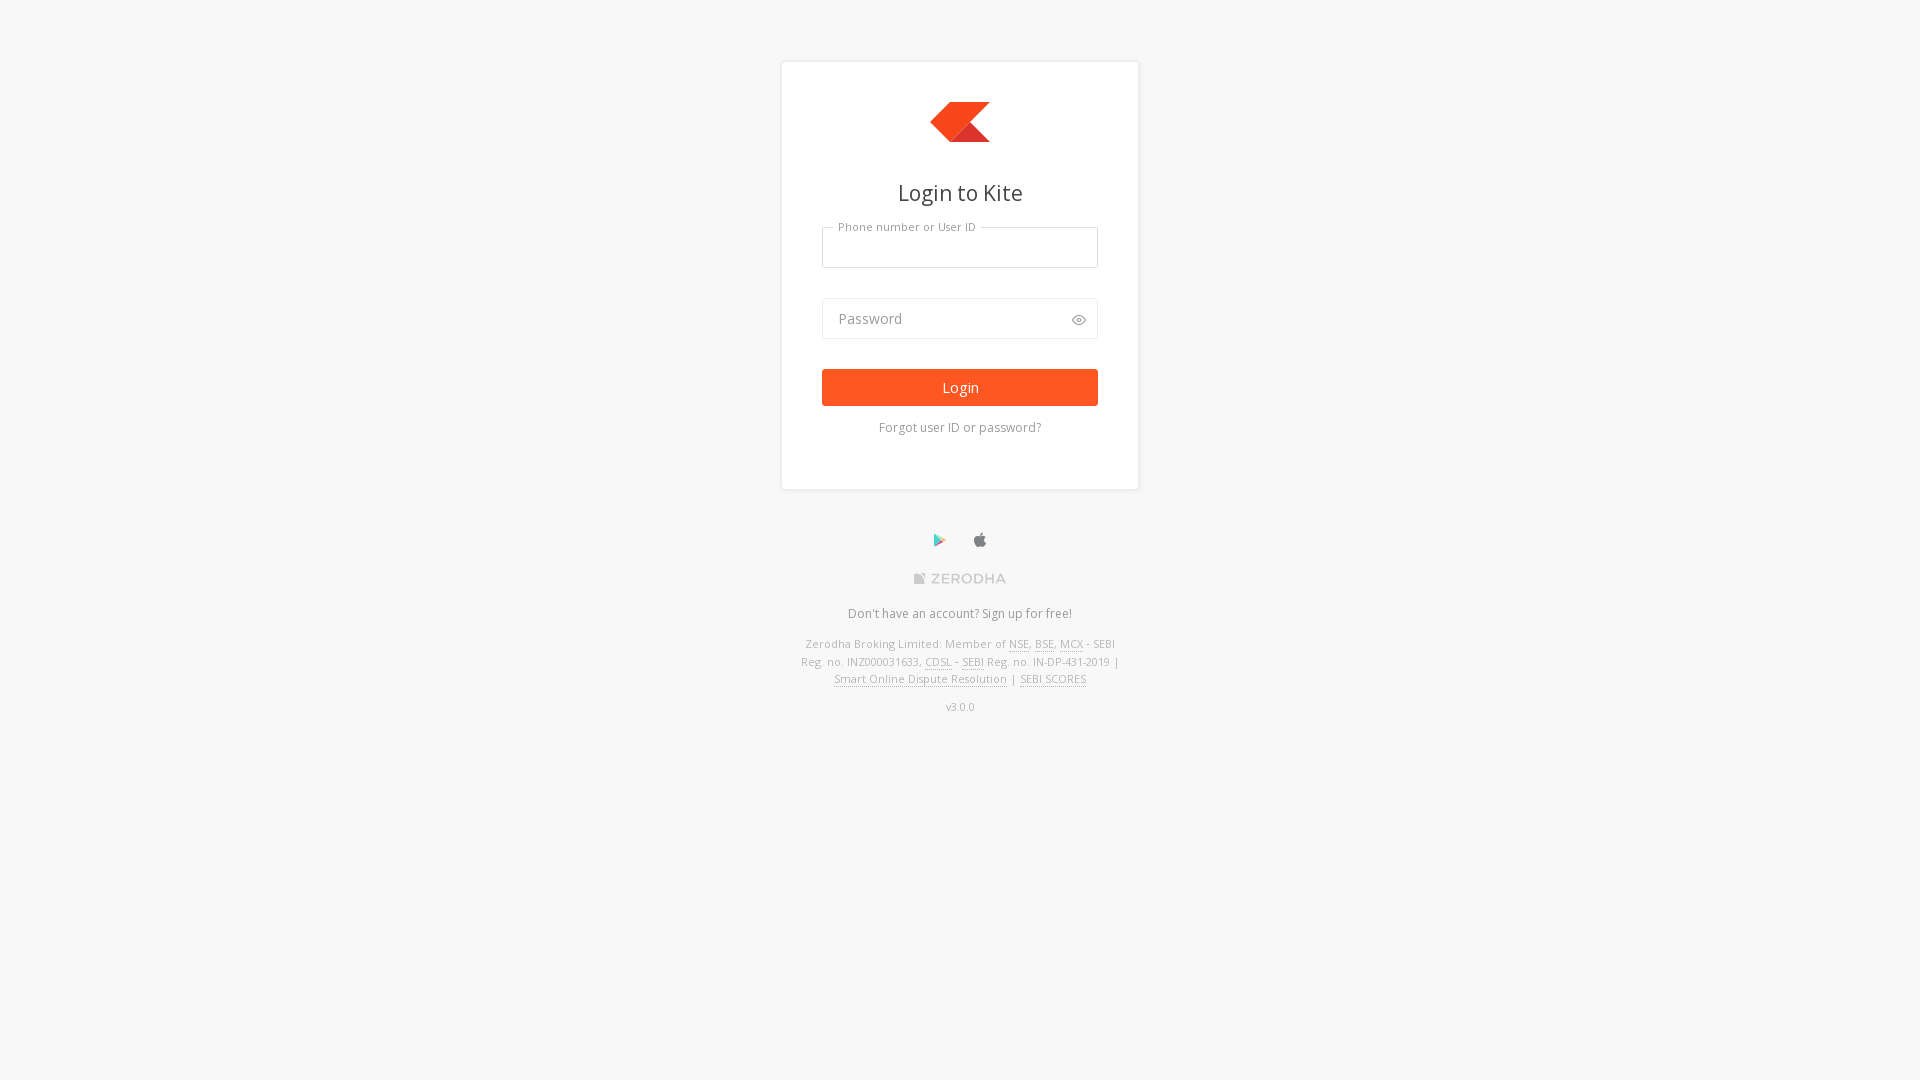

Waited for page to reach domcontentloaded state
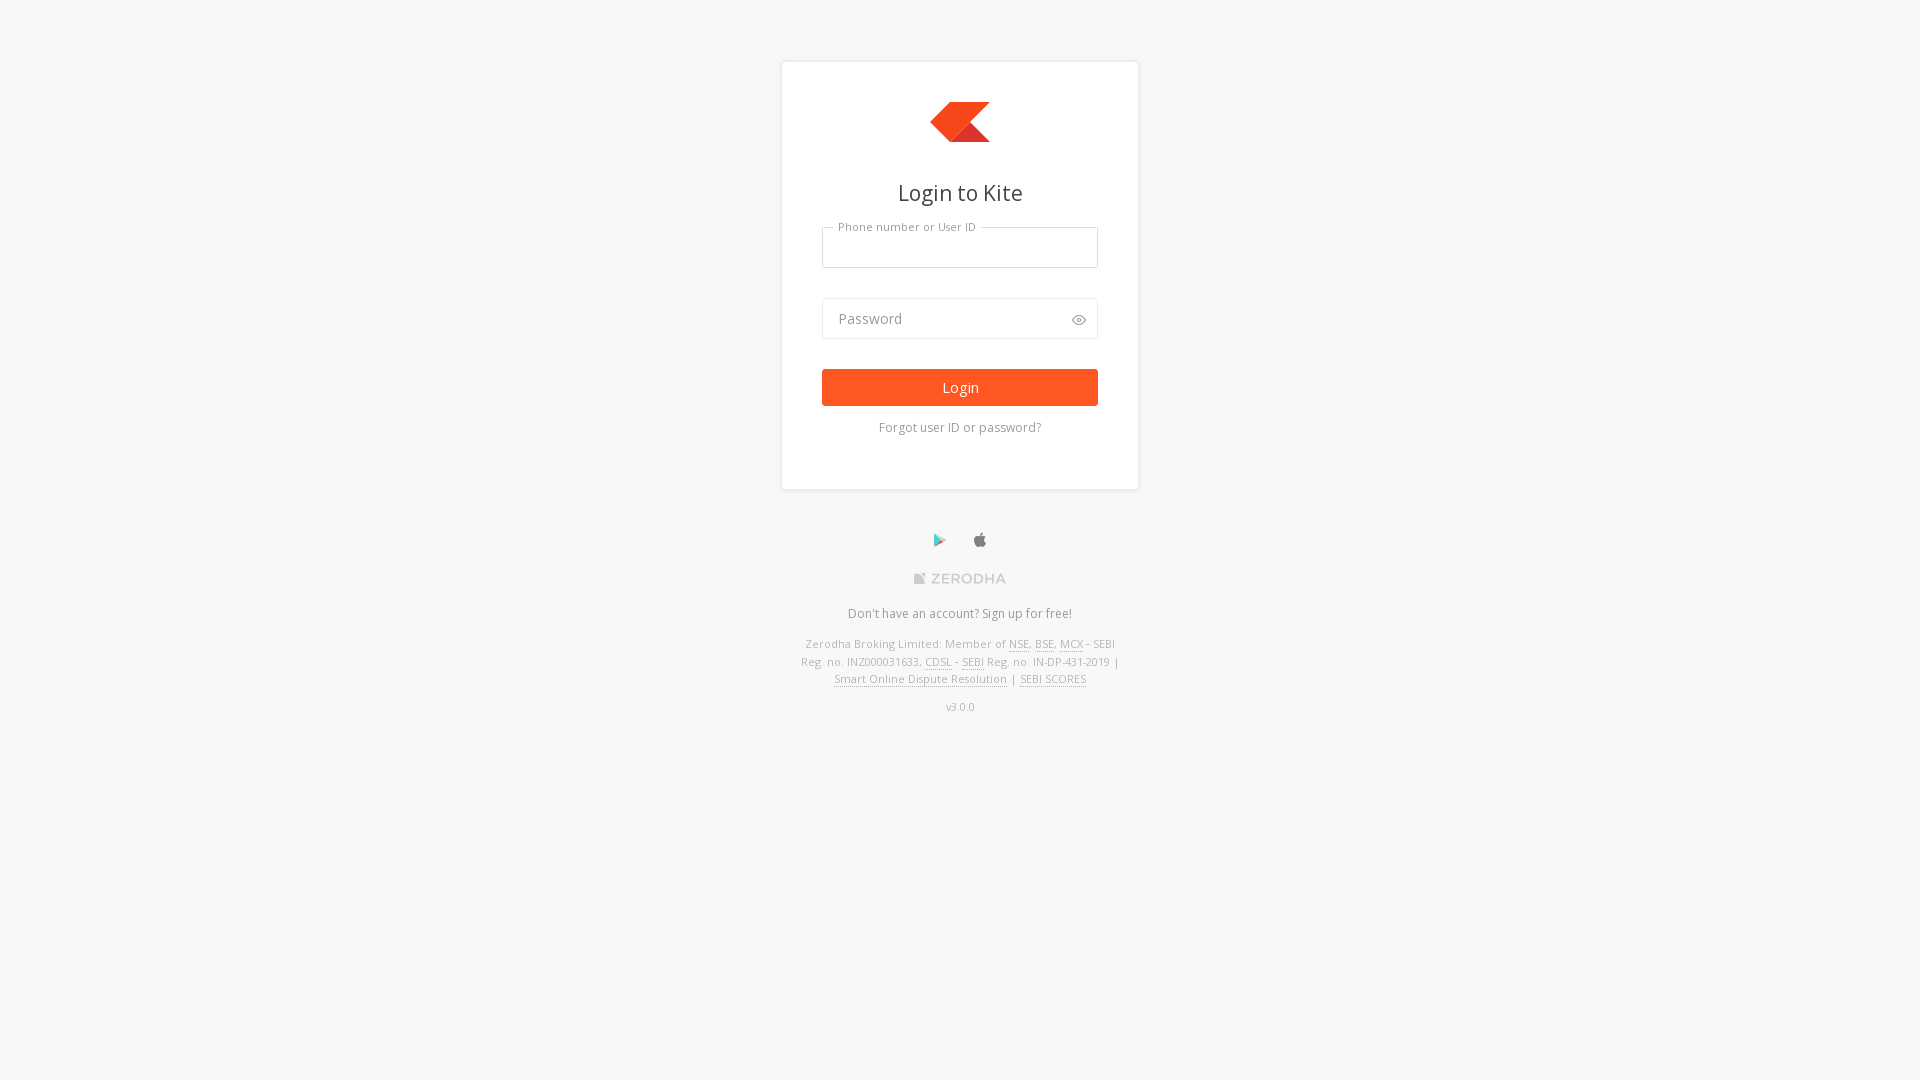

Waited 2 seconds for page to fully render
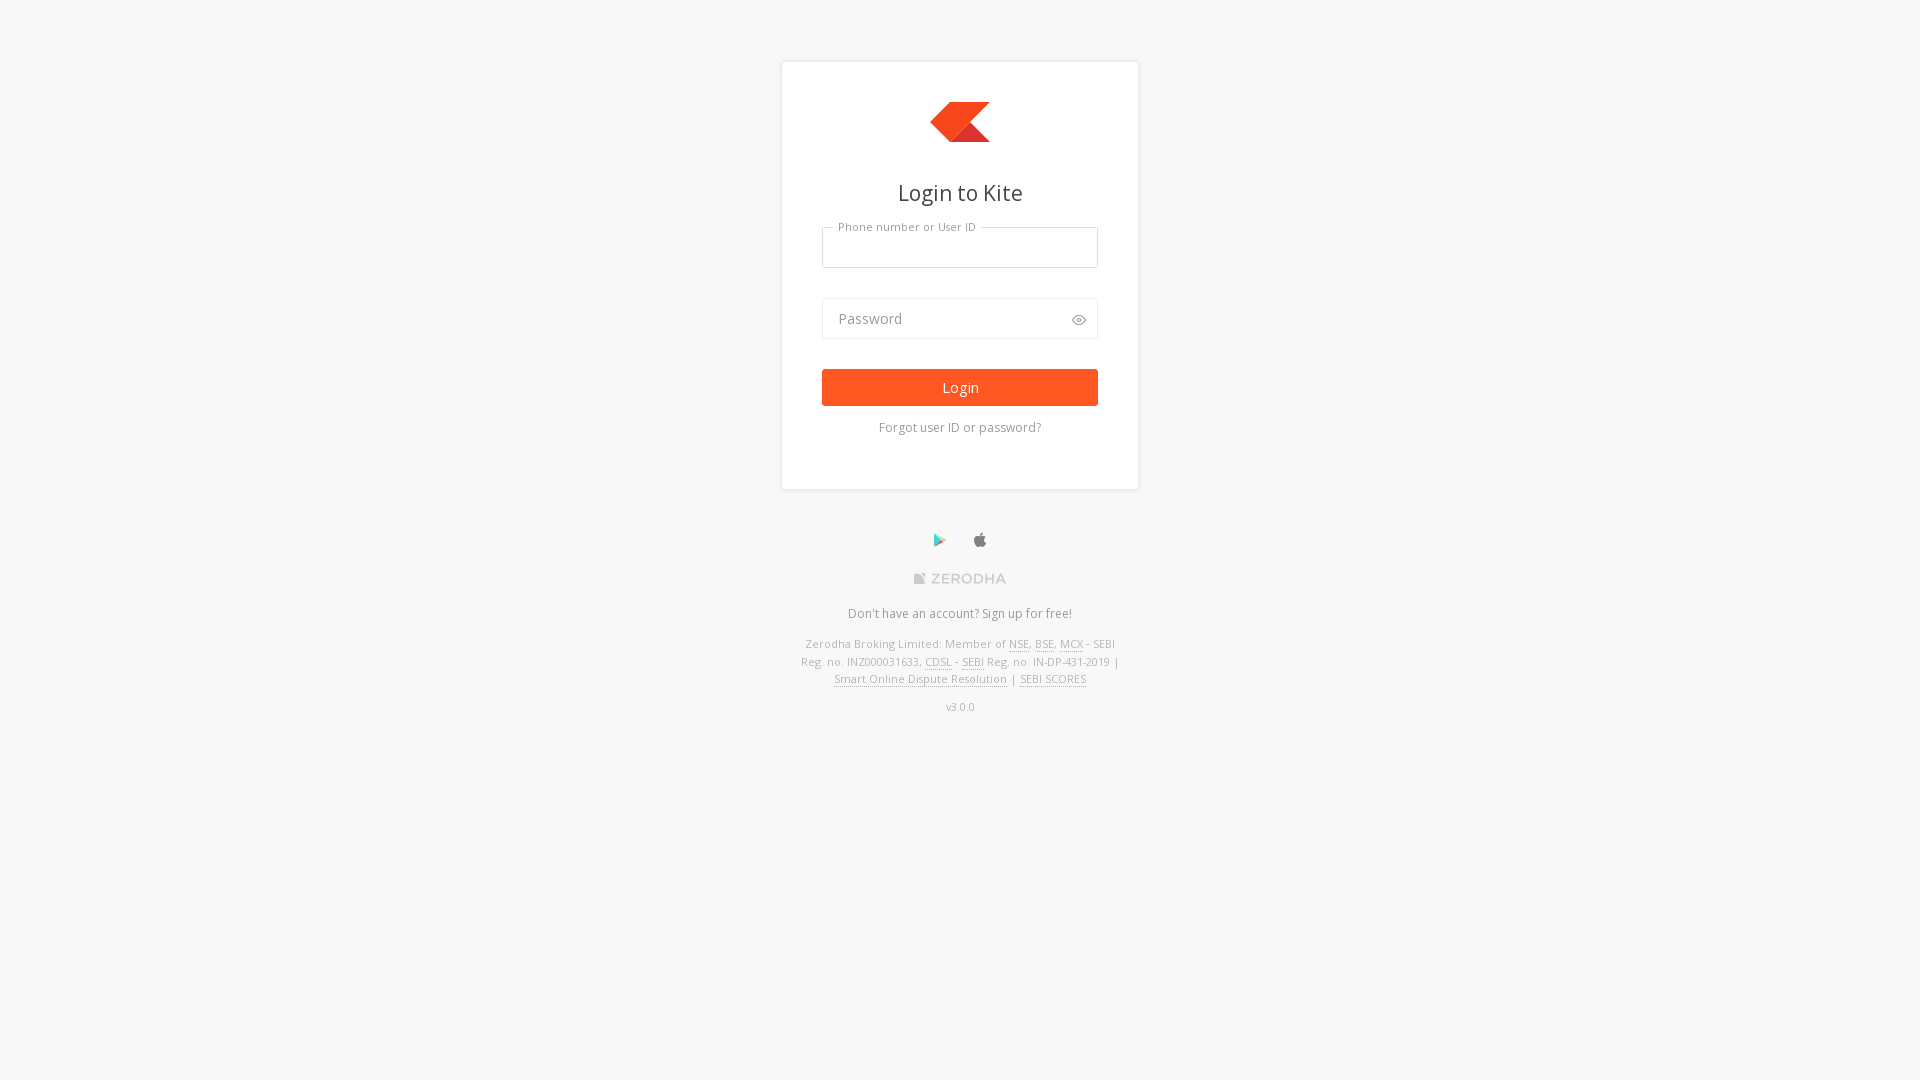

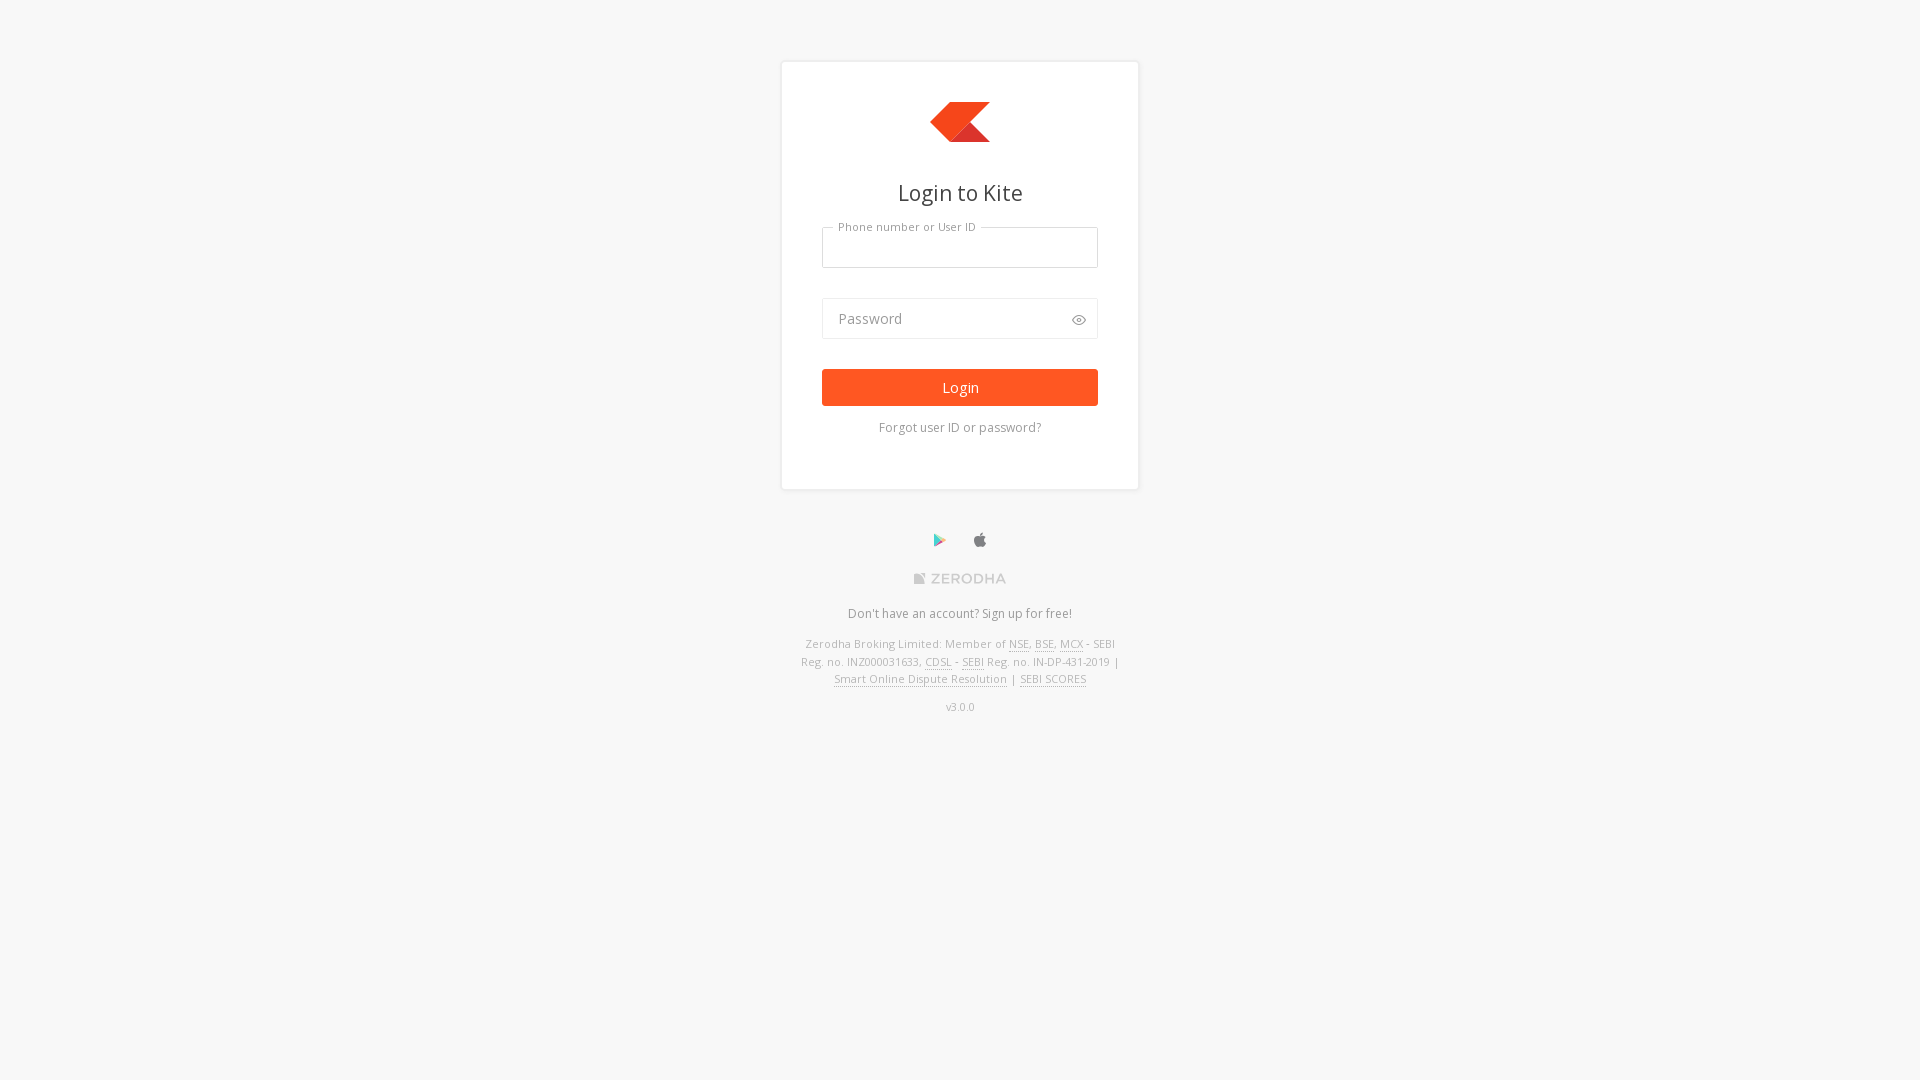